Tests double-click functionality by double-clicking a button and verifying the success message appears

Starting URL: https://demoqa.com/buttons

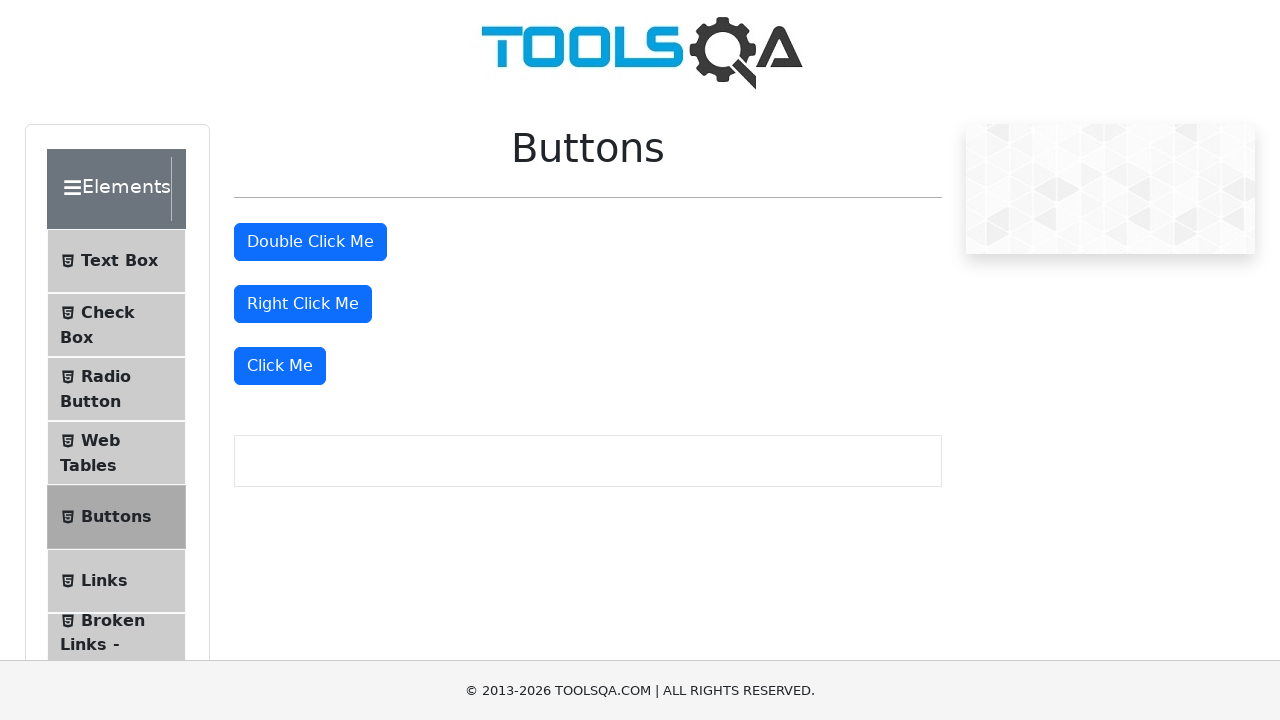

Double-clicked the double-click button at (310, 242) on #doubleClickBtn
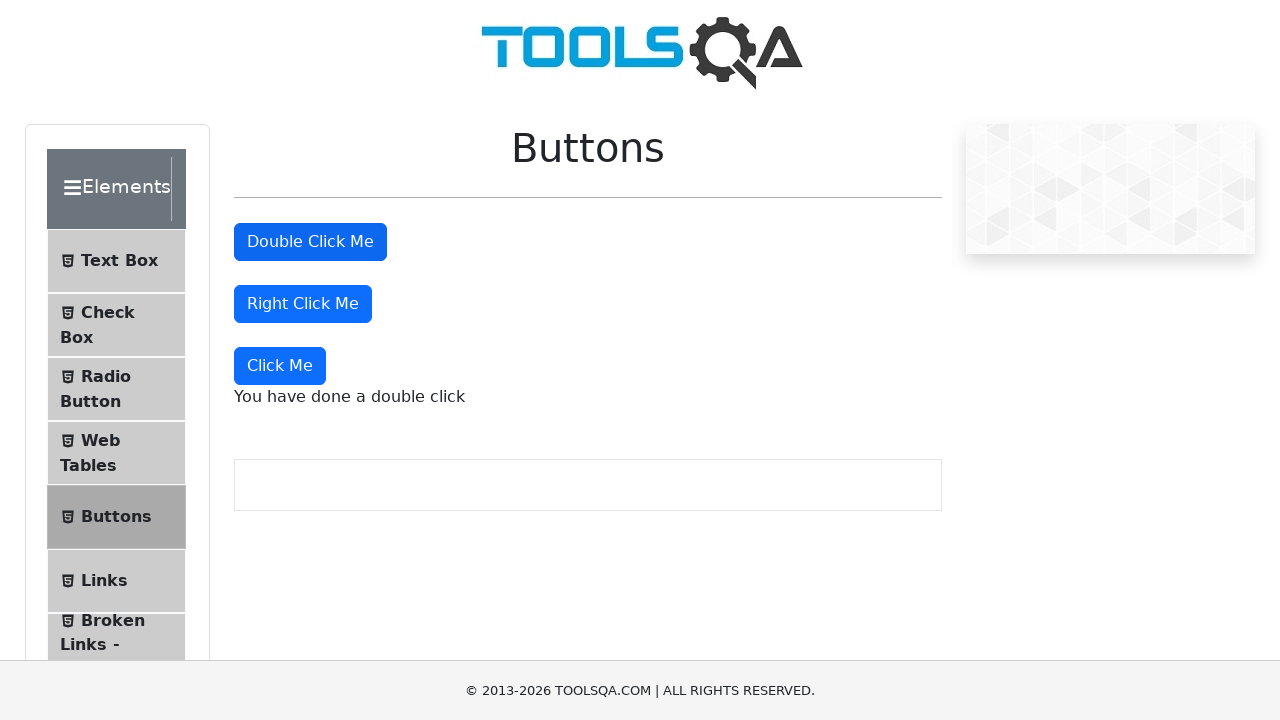

Double-click success message appeared
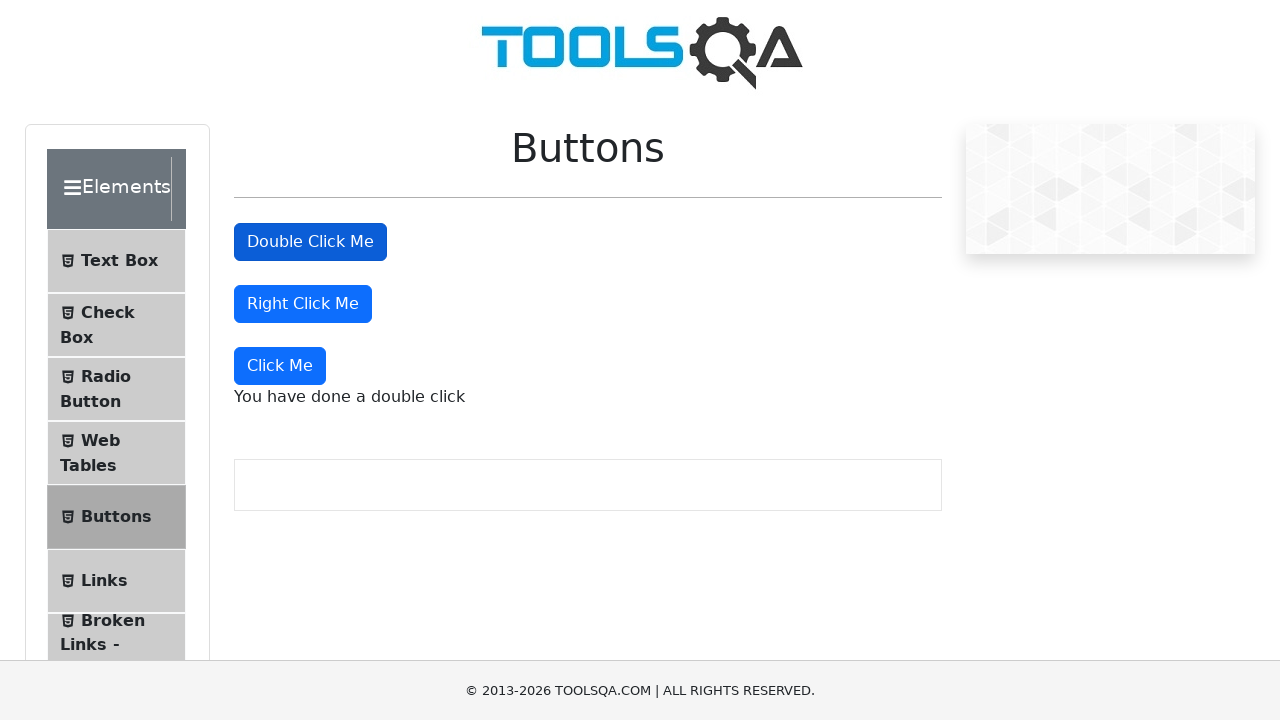

Retrieved double-click message text
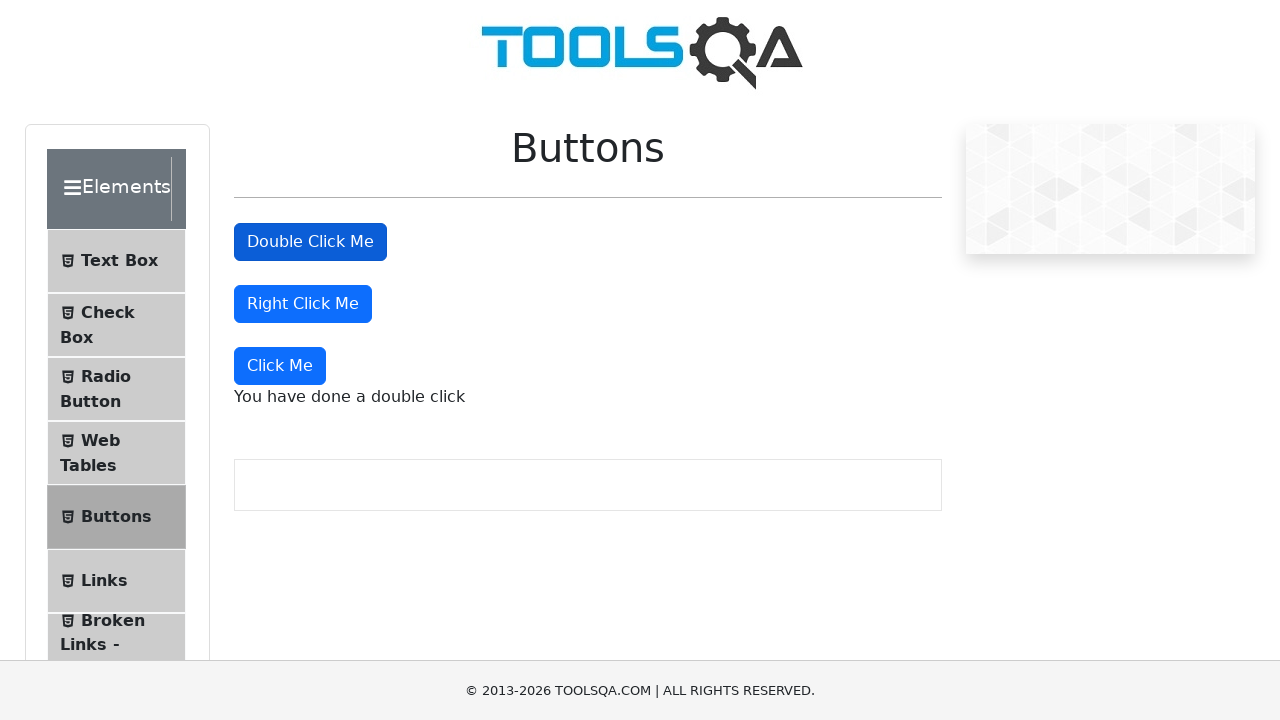

Verified message equals 'You have done a double click'
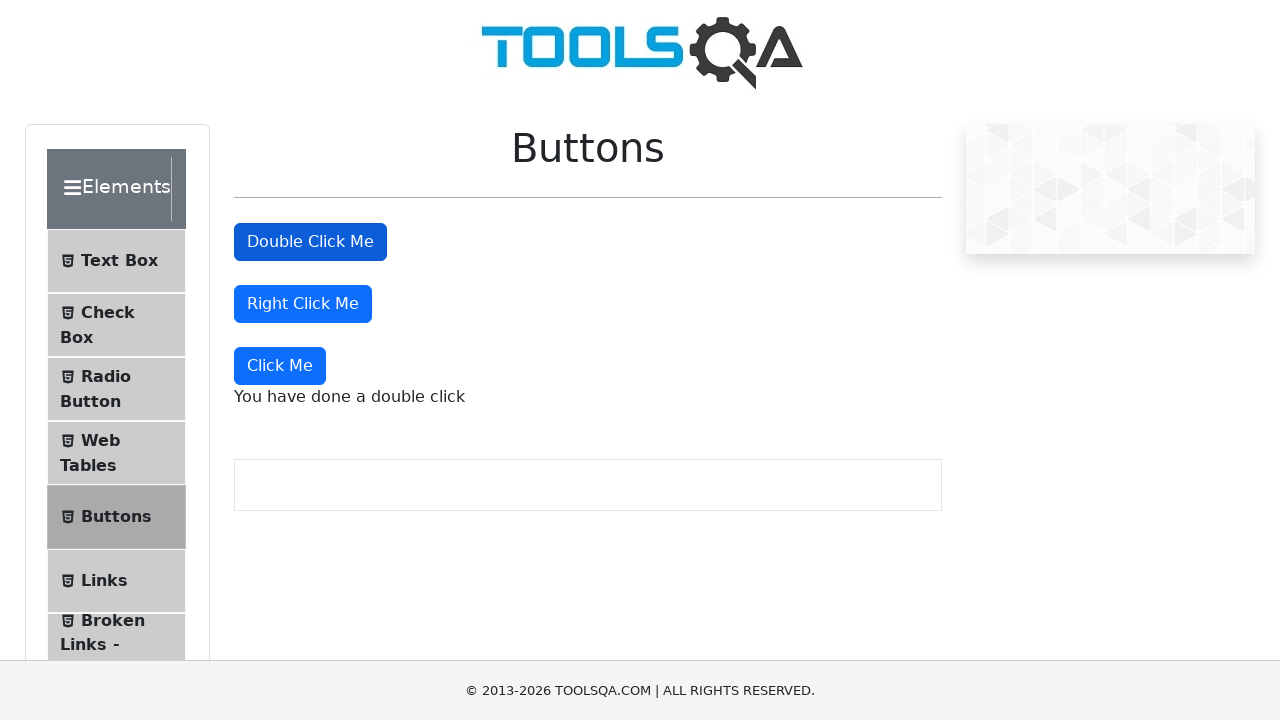

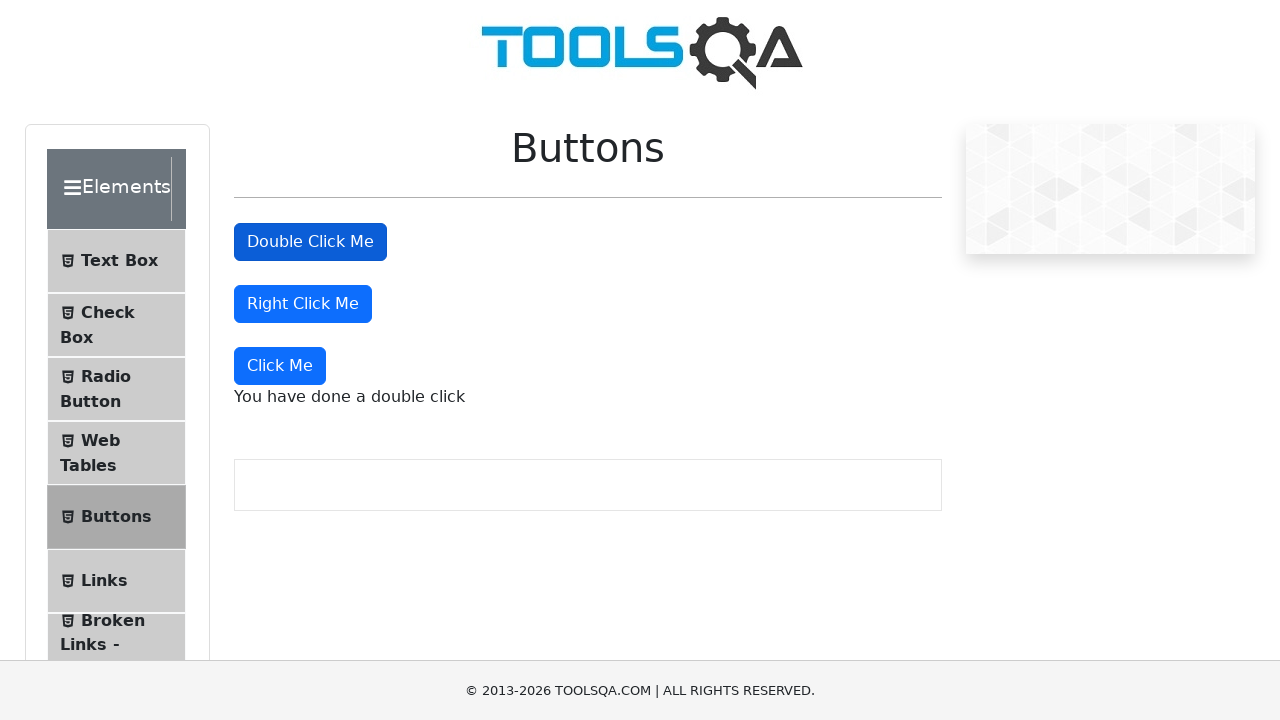